Tests radio button interactions including selecting favorite browser, clicking/unclicking radio buttons, and checking default selection state

Starting URL: https://www.leafground.com/radio.xhtml

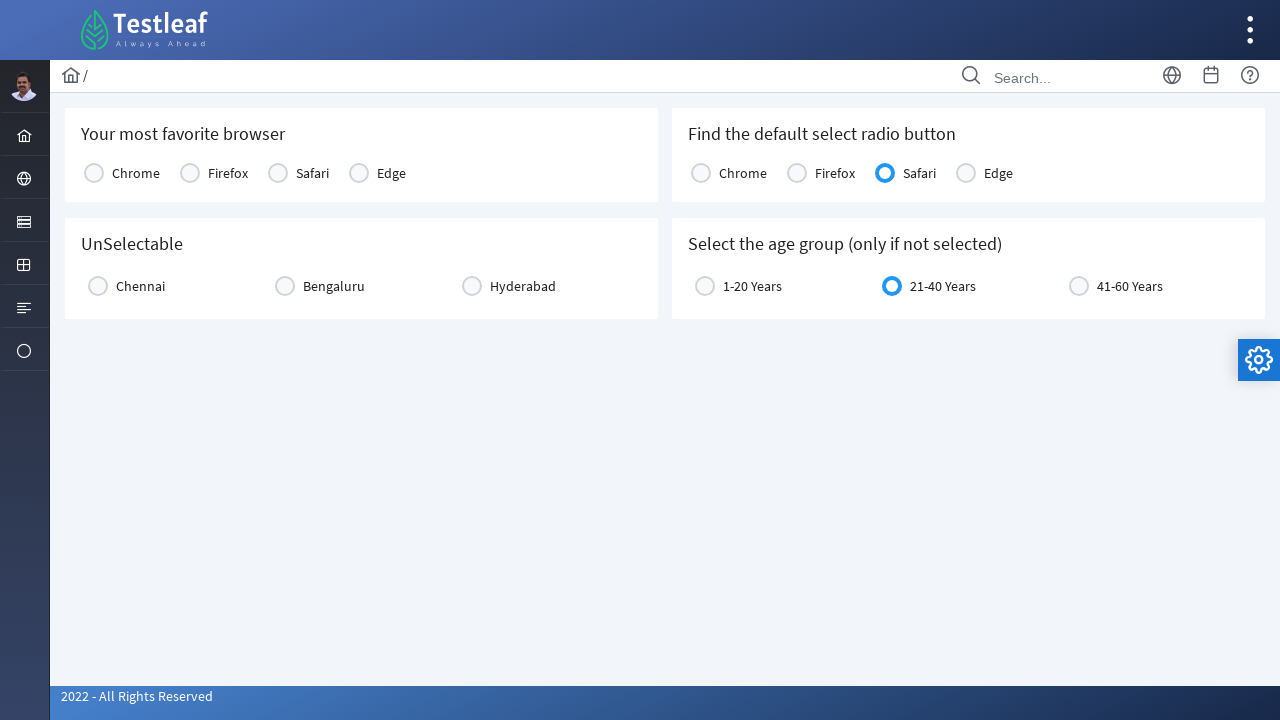

Selected favorite browser radio button at (312, 173) on label[for='j_idt87:console1:2']
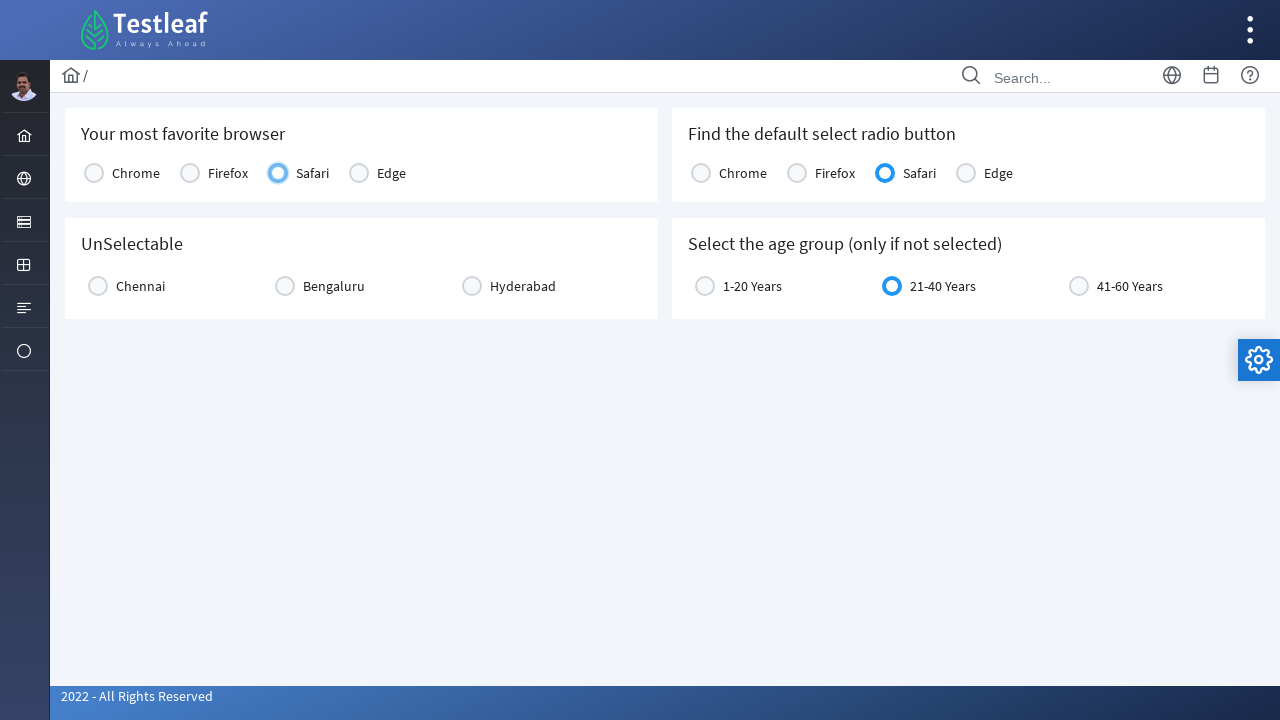

Clicked city radio button to select at (523, 286) on label[for='j_idt87:city2:2']
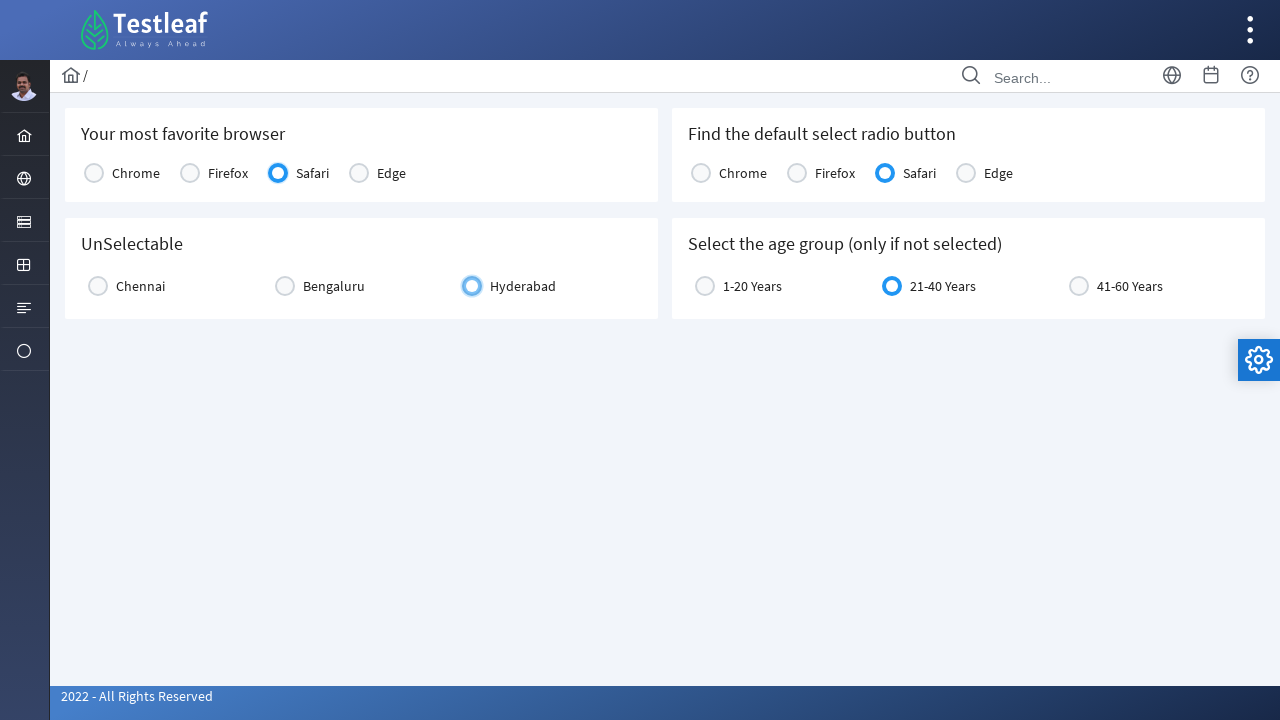

Waited 2 seconds
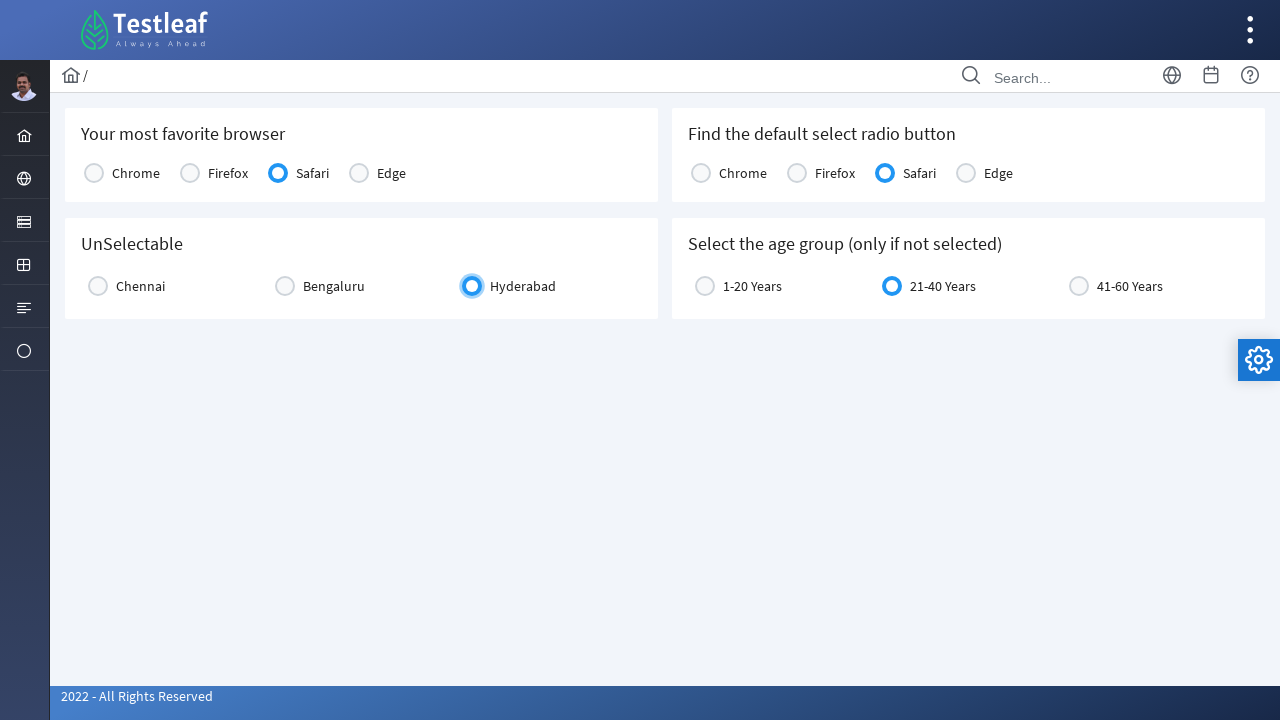

Clicked city radio button again to unselect at (523, 286) on label[for='j_idt87:city2:2']
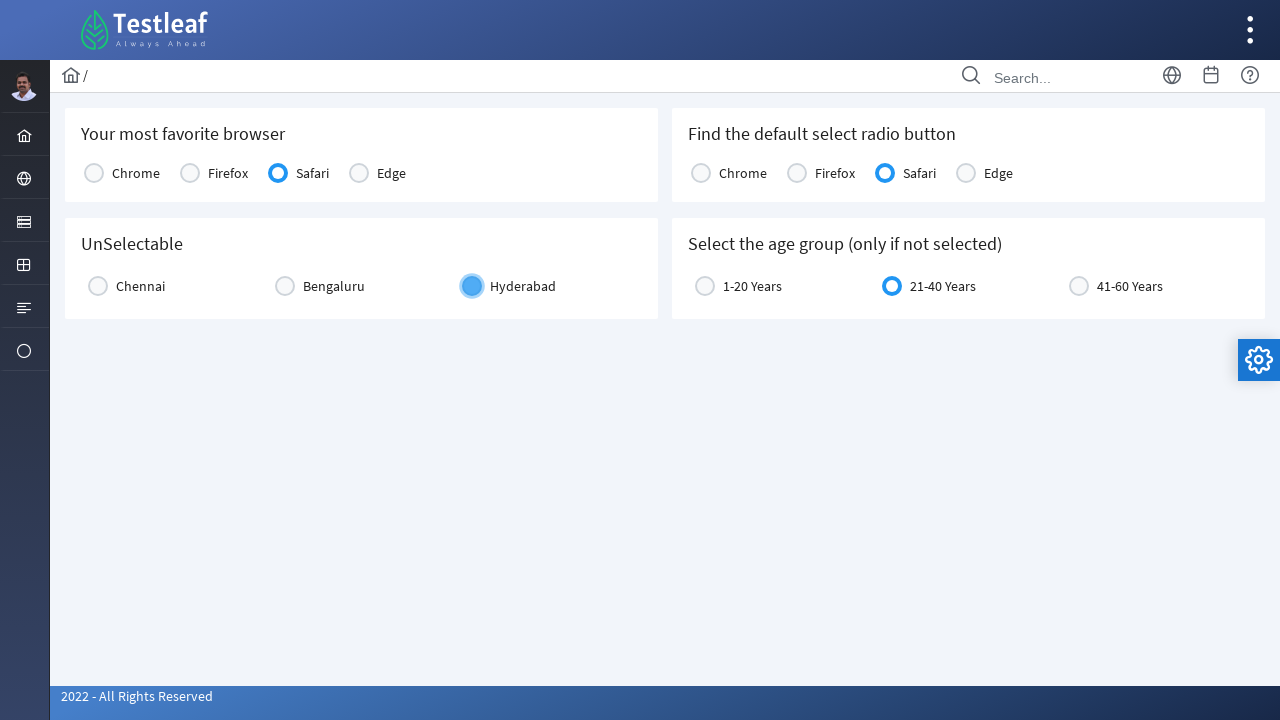

Located default radio button table
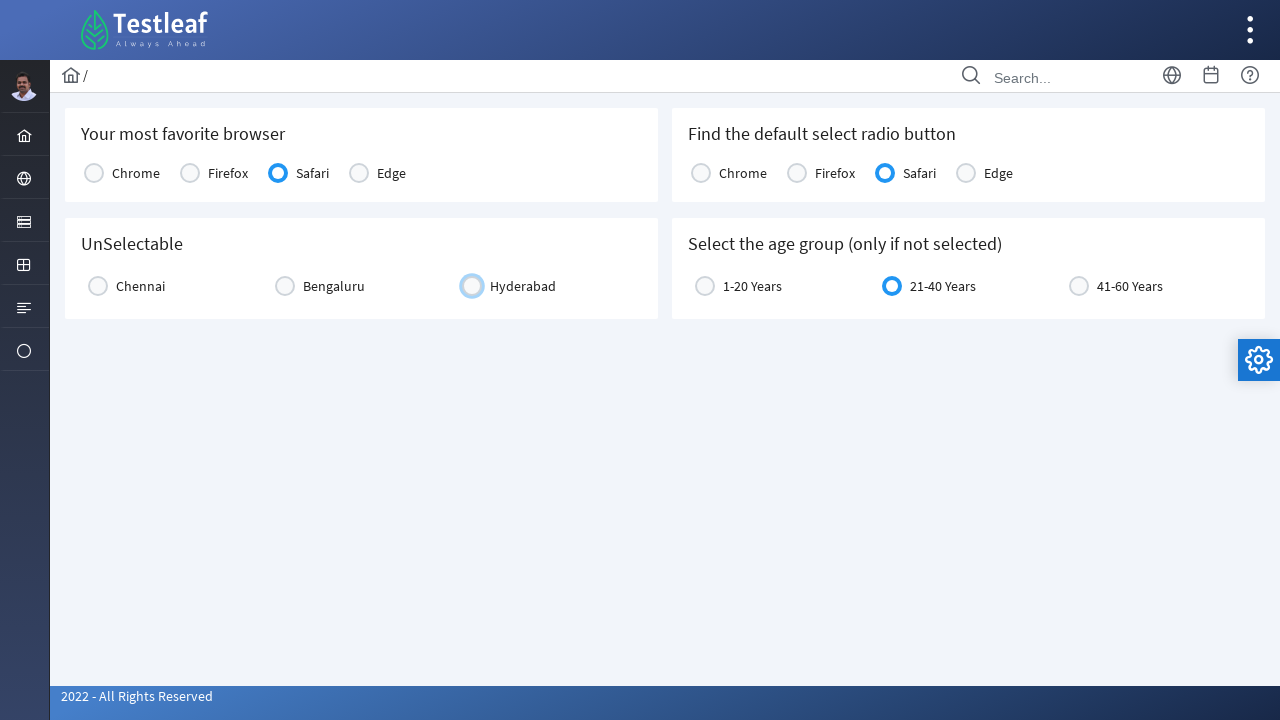

Default radio button table is visible
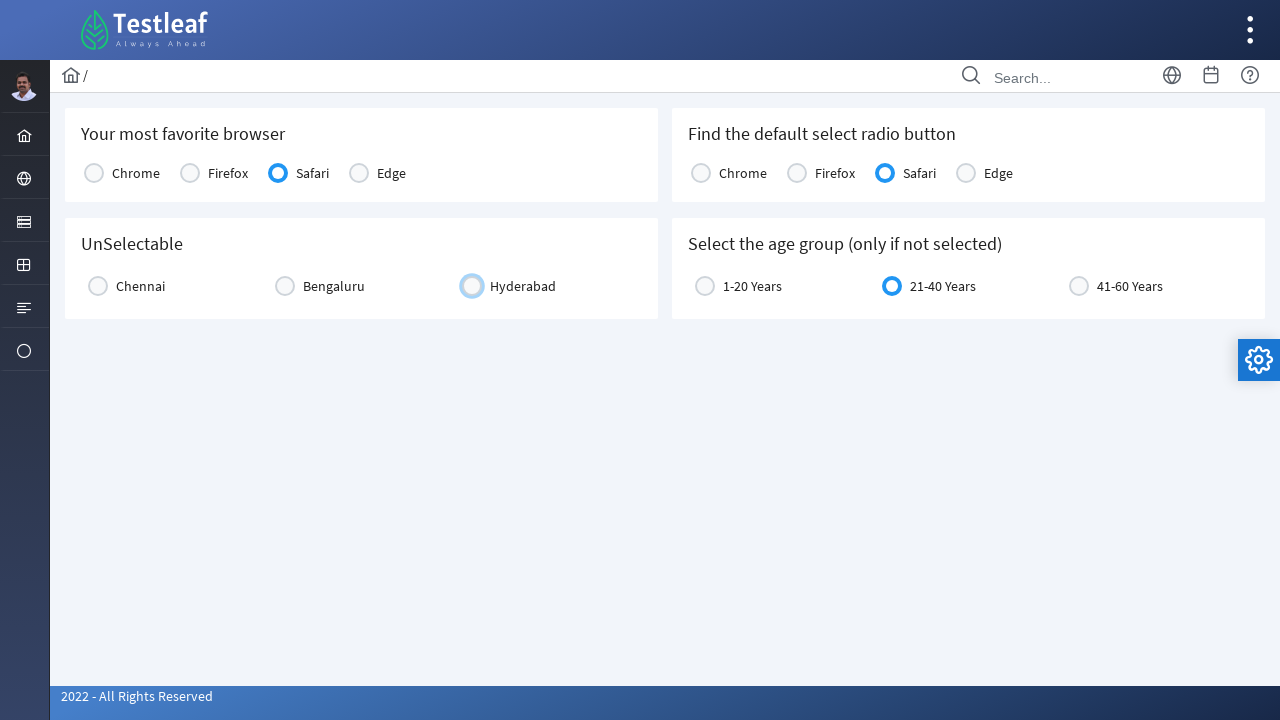

Located checked radio buttons in default table
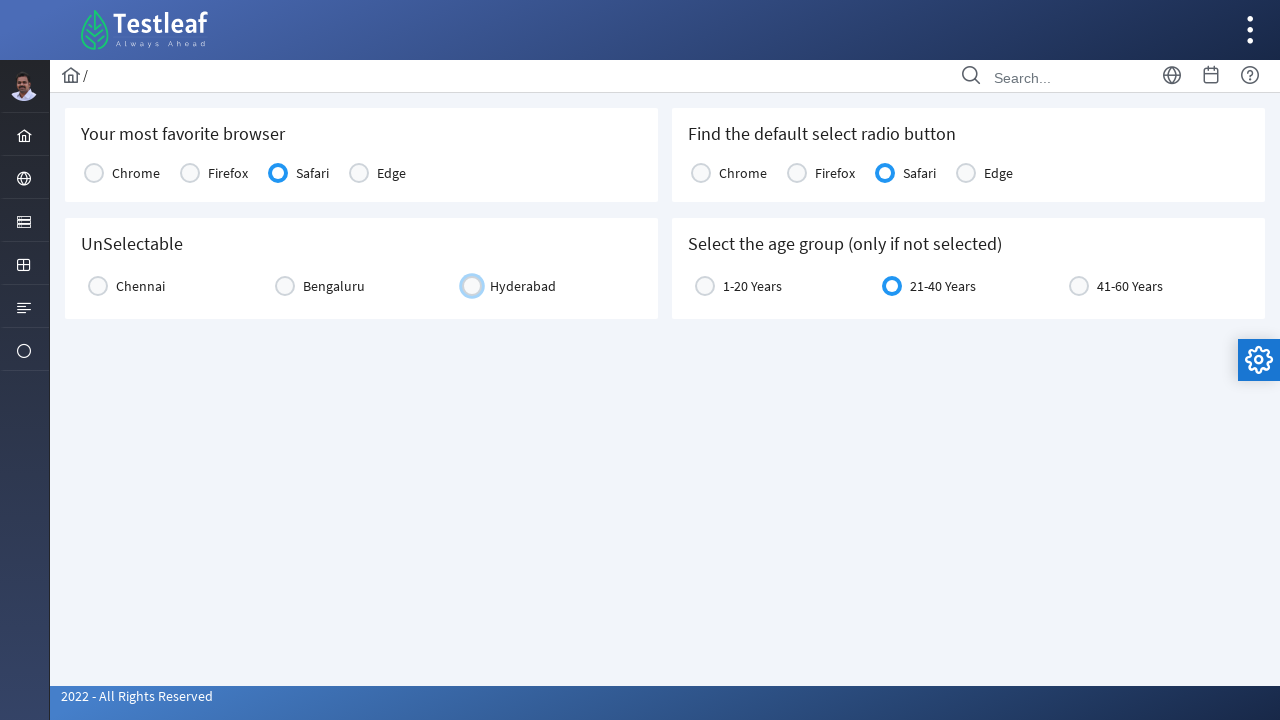

Radio button is selected by default
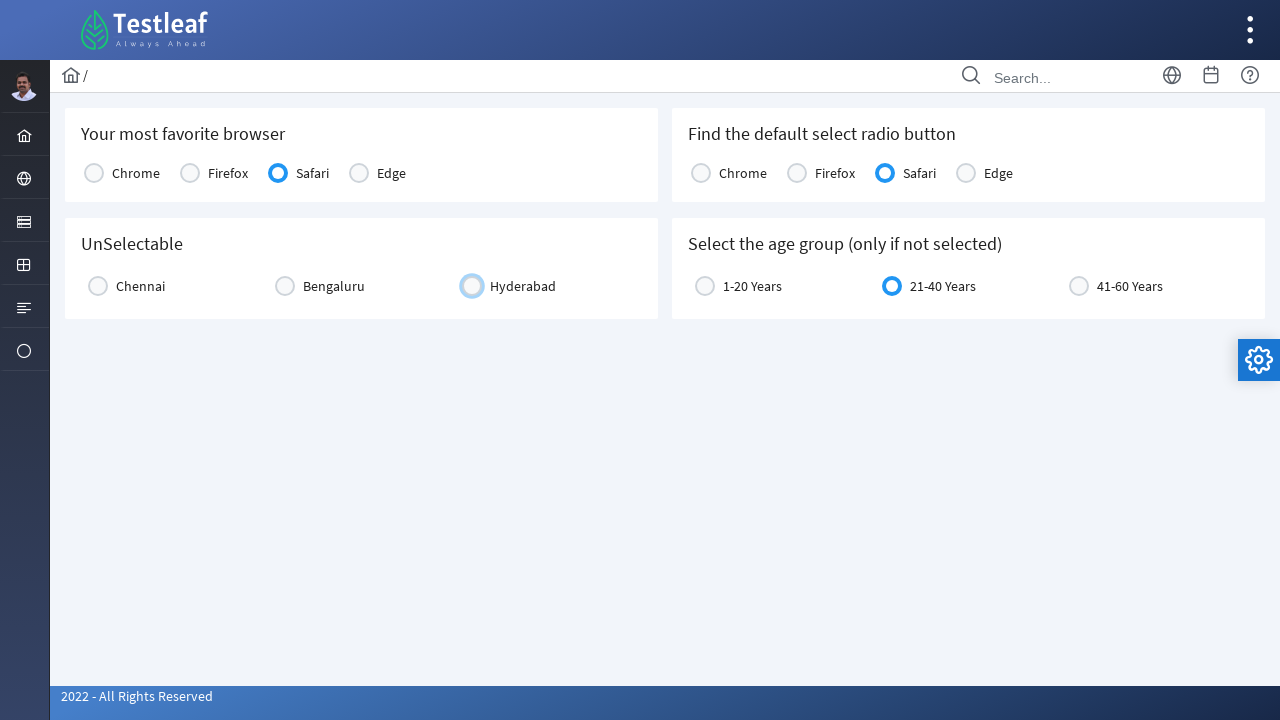

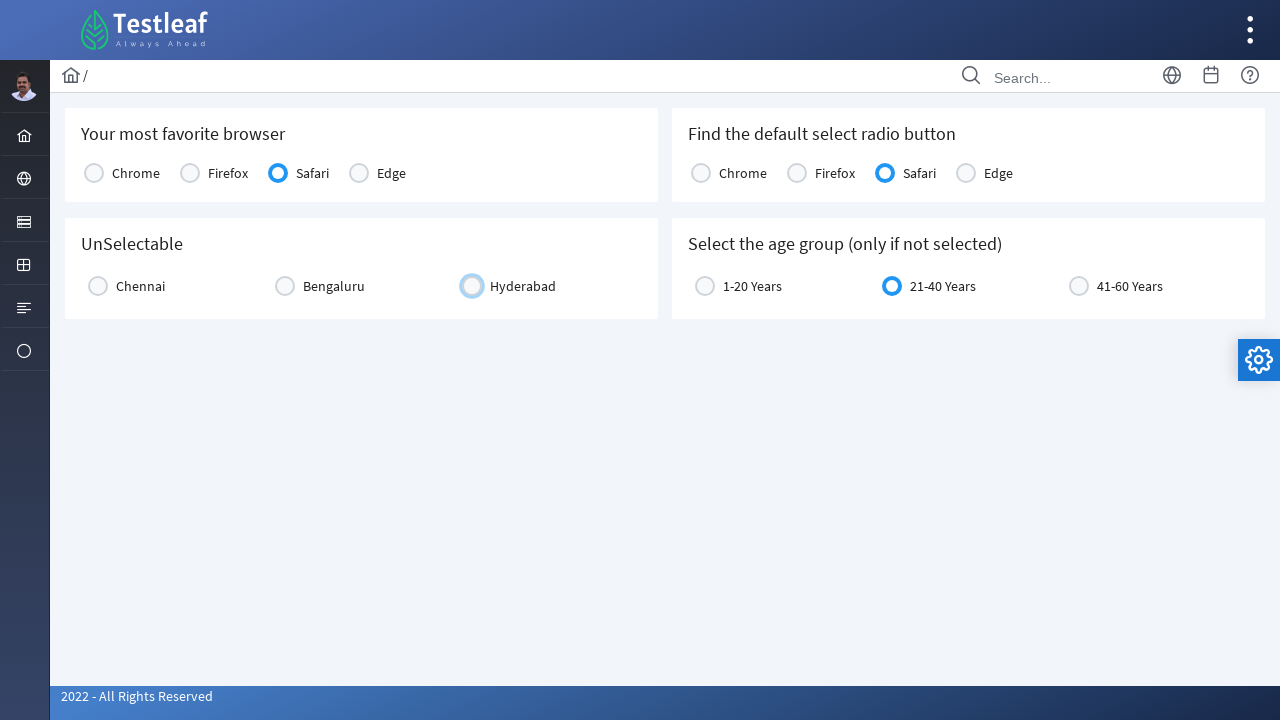